Tests drag and drop functionality by dragging an element from source to target location

Starting URL: http://jqueryui.com/droppable/

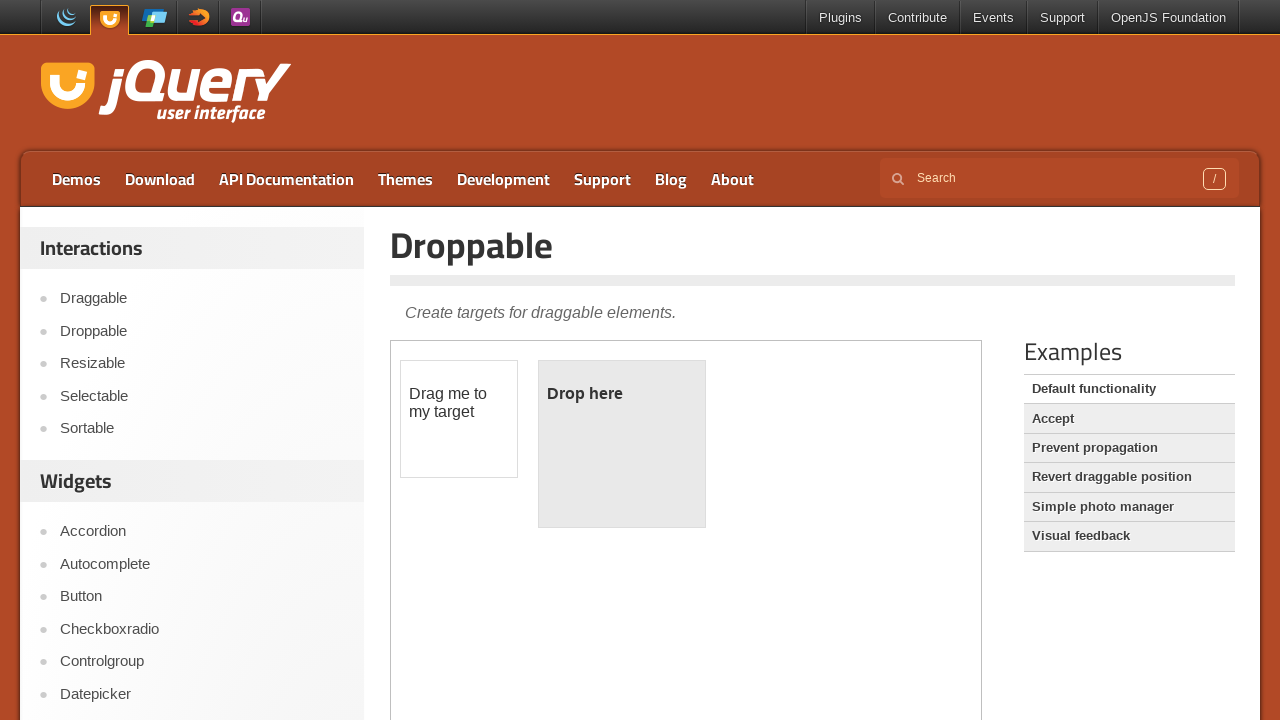

Located iframe containing drag and drop elements
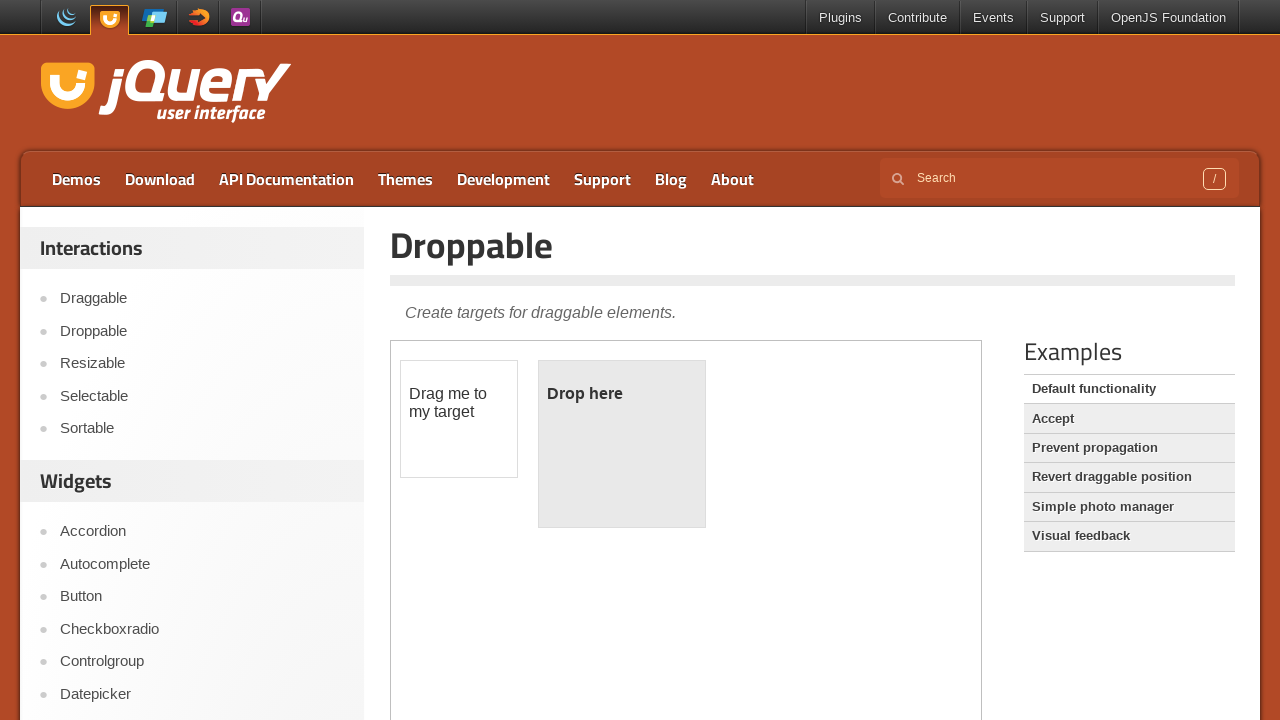

Dragged element from source to target location at (622, 444)
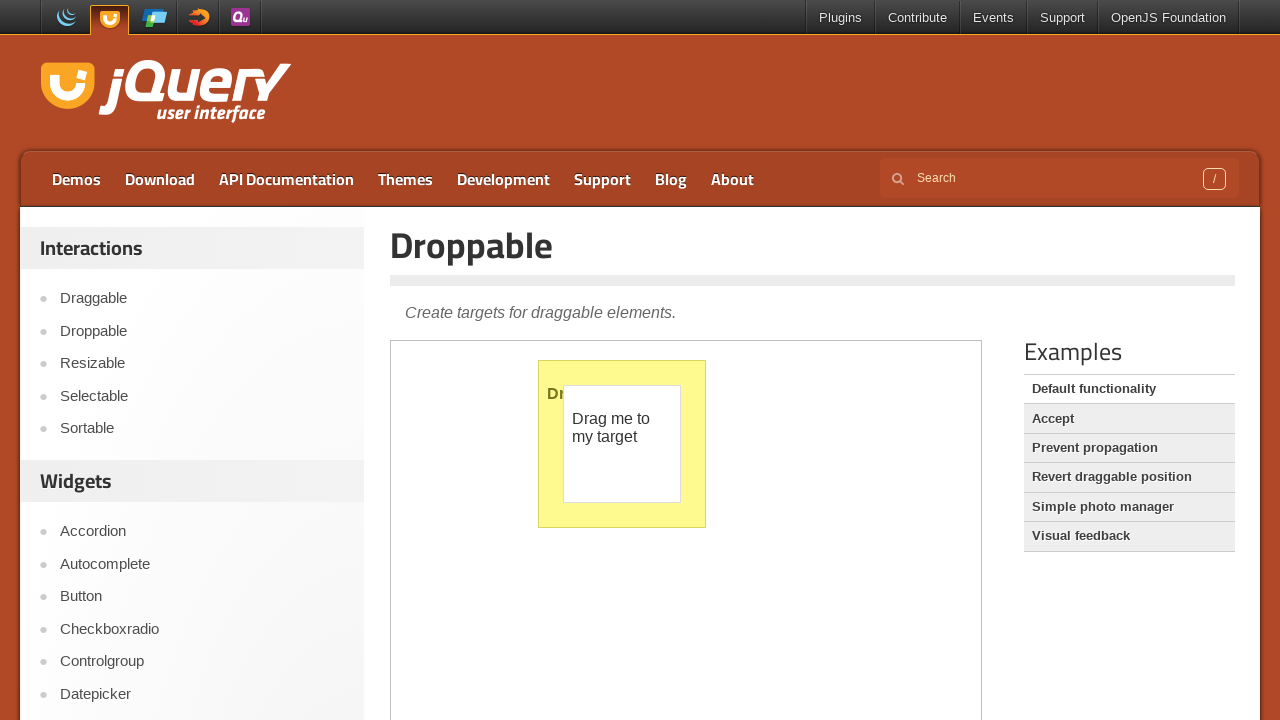

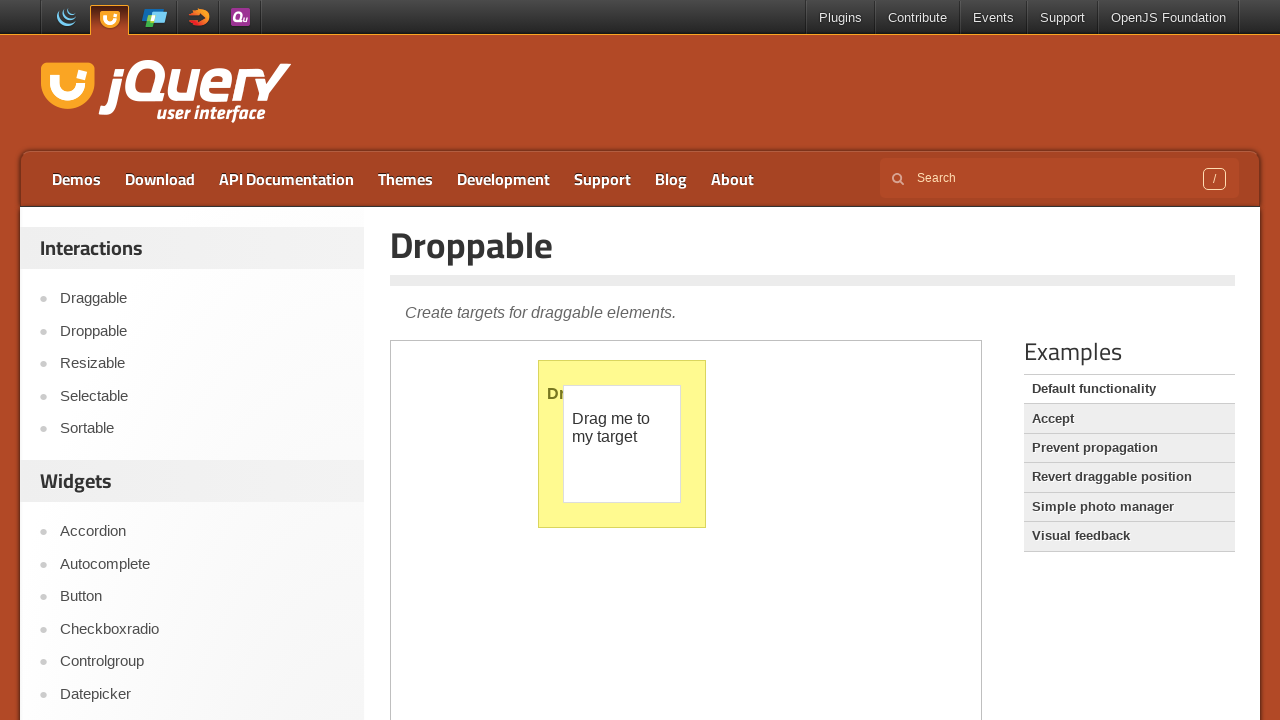